Tests jQuery UI drag and drop functionality by dragging an element and dropping it onto a target area

Starting URL: https://jqueryui.com/

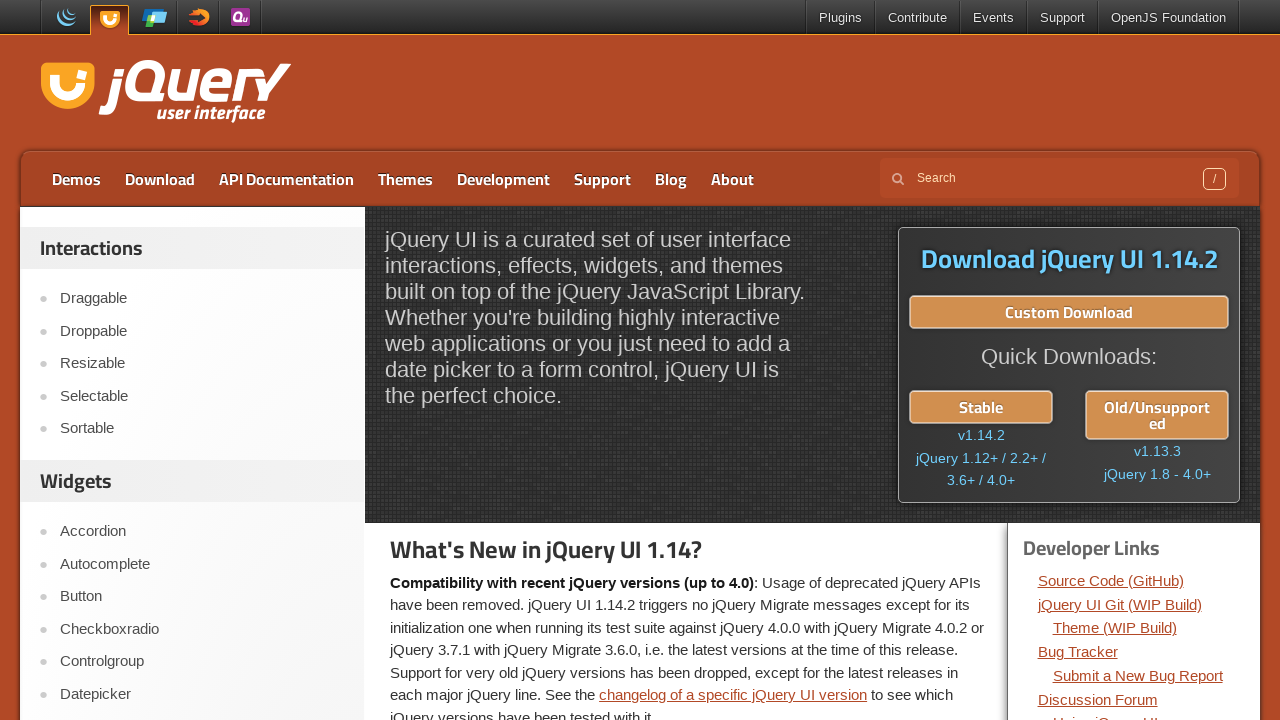

Clicked on Droppable link to navigate to drag-drop demo at (202, 331) on text=Droppable
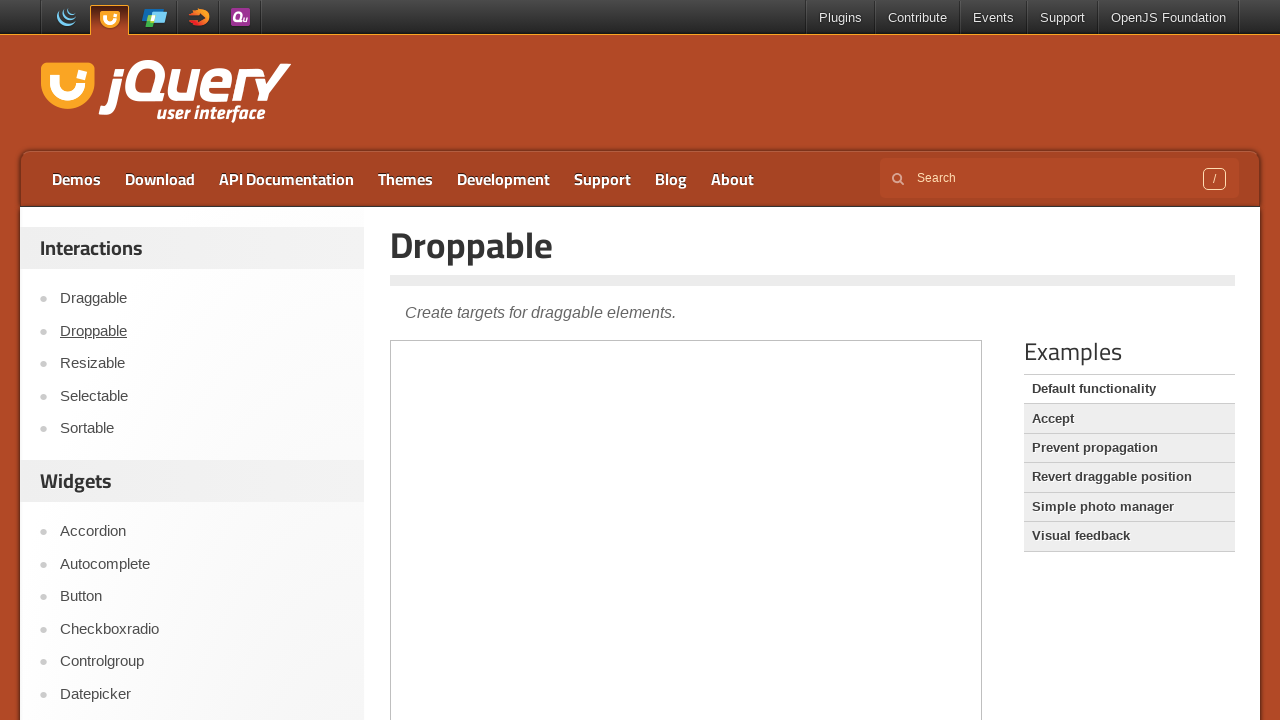

Located the iframe containing the drag-drop demo
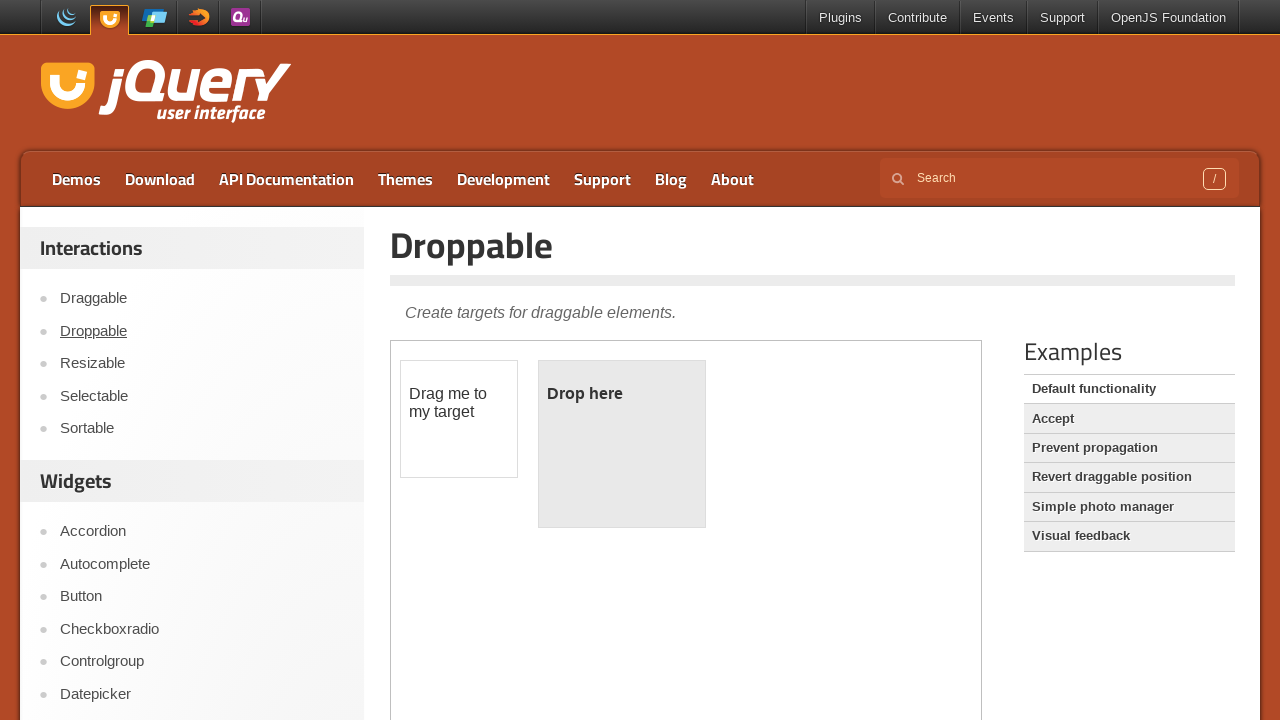

Located the draggable element
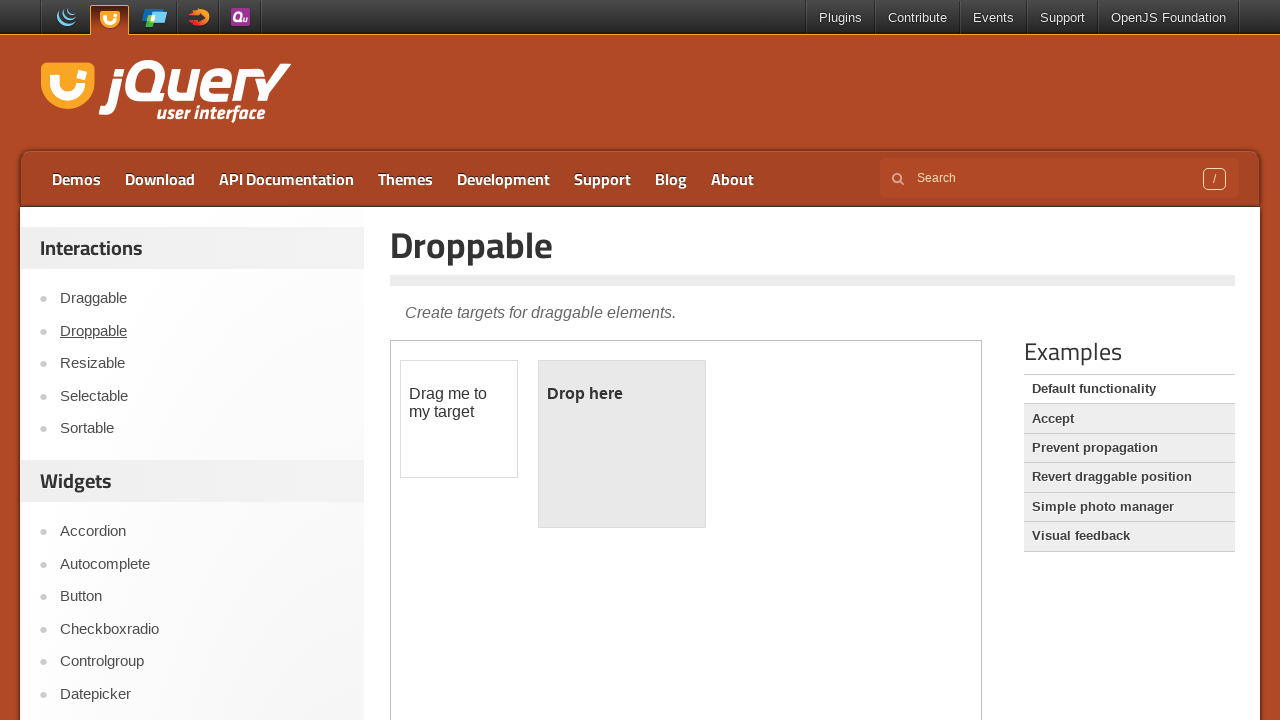

Located the droppable target element
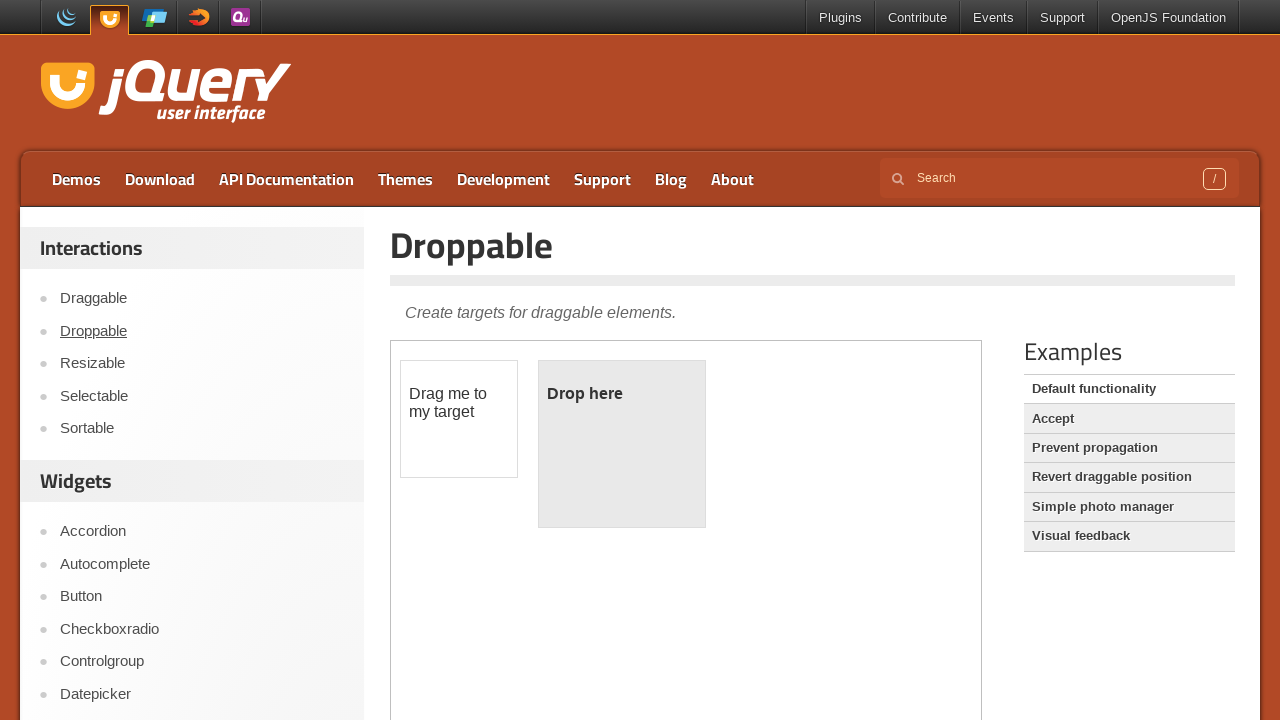

Dragged the draggable element and dropped it onto the droppable target area at (622, 444)
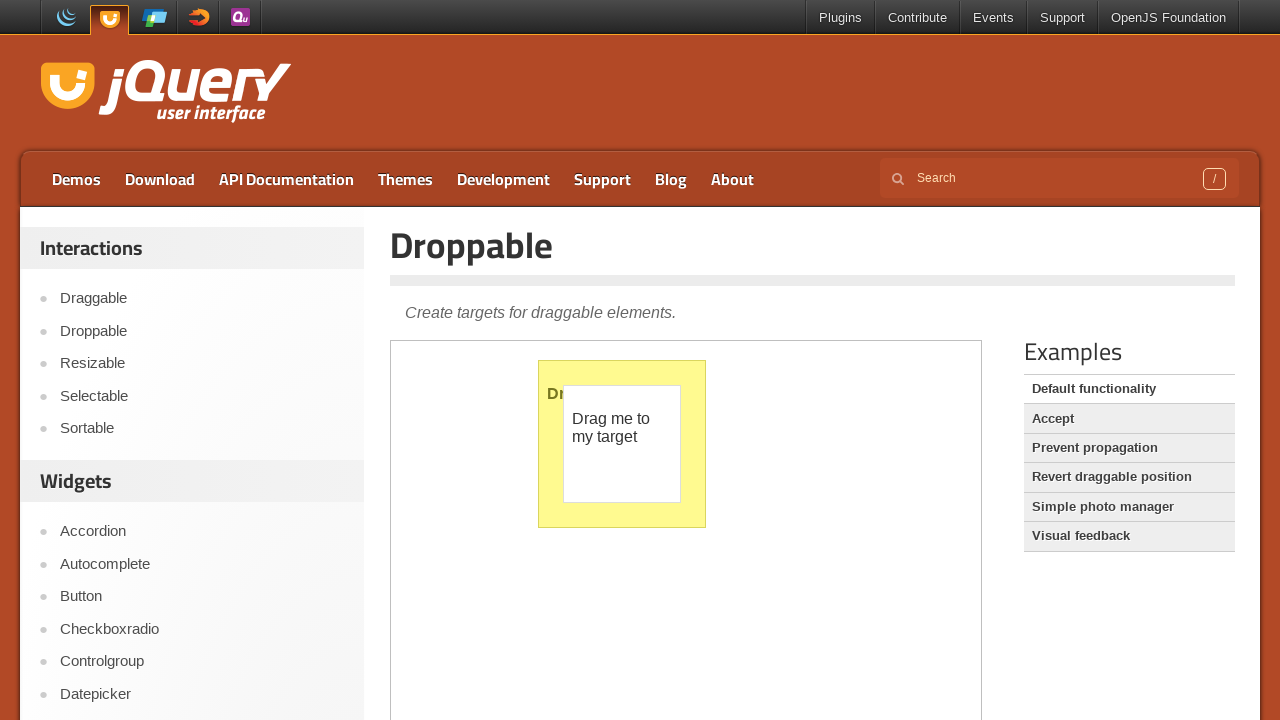

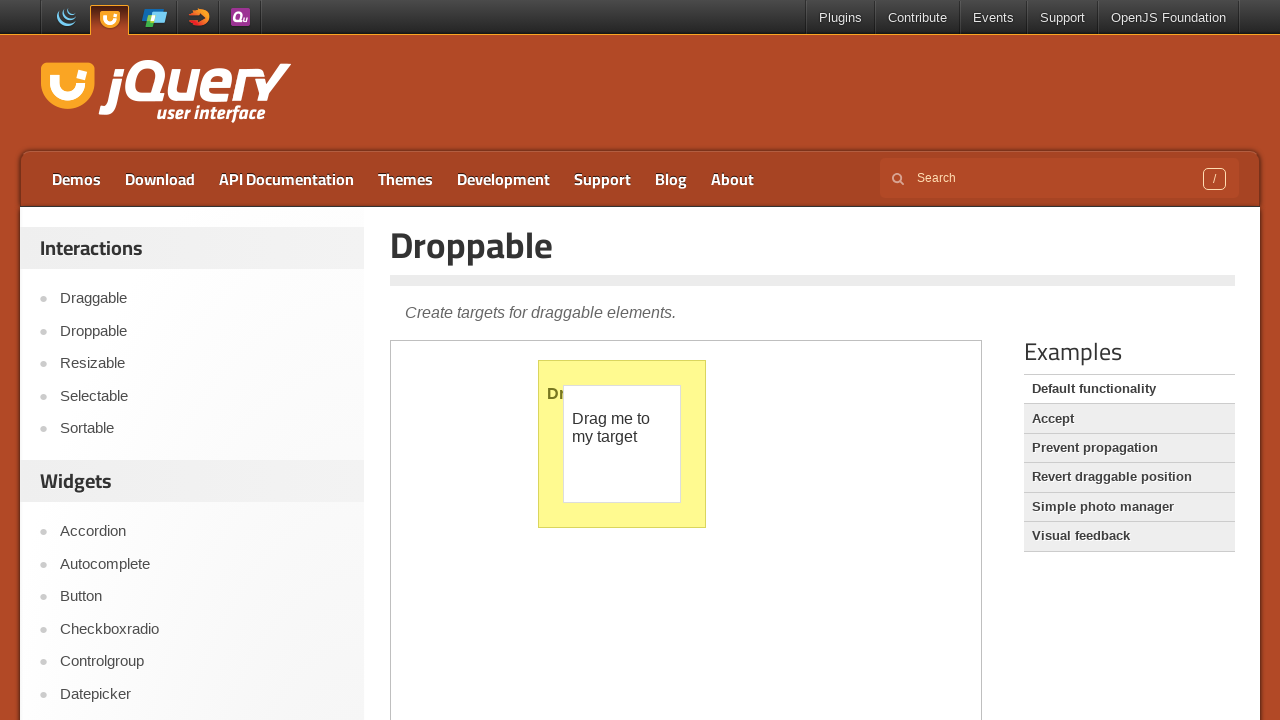